Tests that todo data persists after page reload by creating items, checking one, and reloading.

Starting URL: https://demo.playwright.dev/todomvc

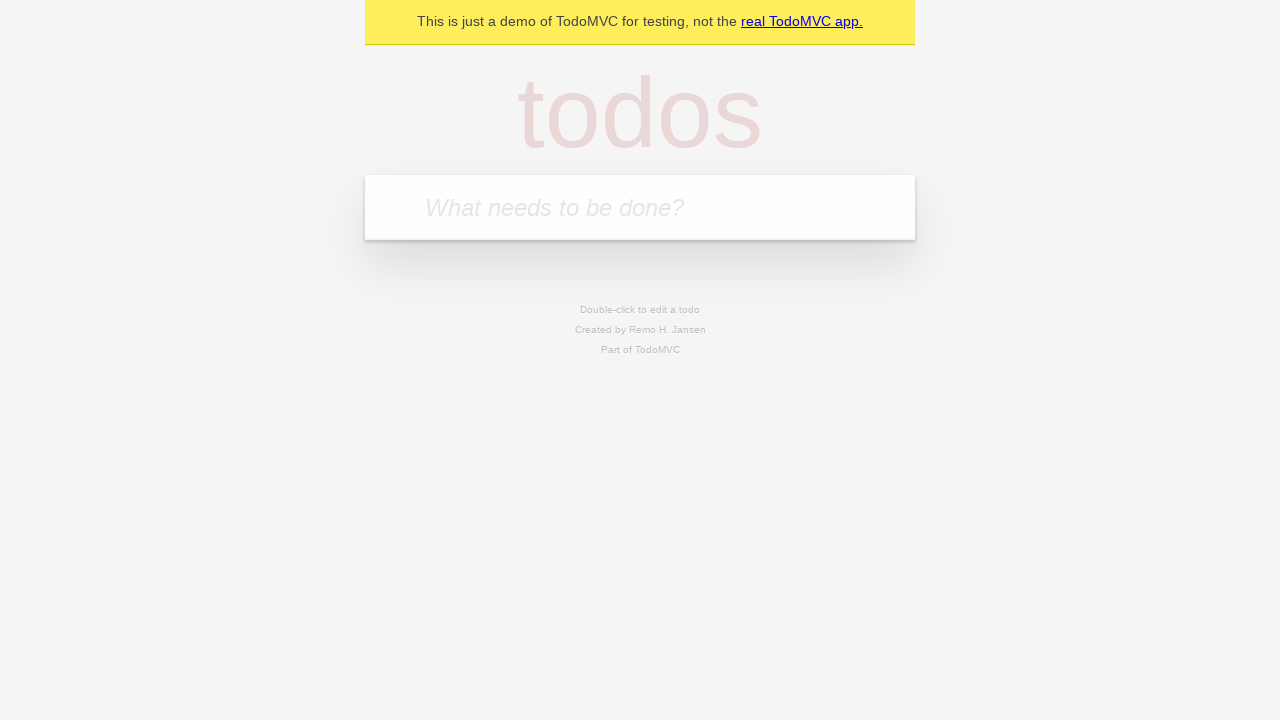

Filled todo input with 'buy some cheese' on internal:attr=[placeholder="What needs to be done?"i]
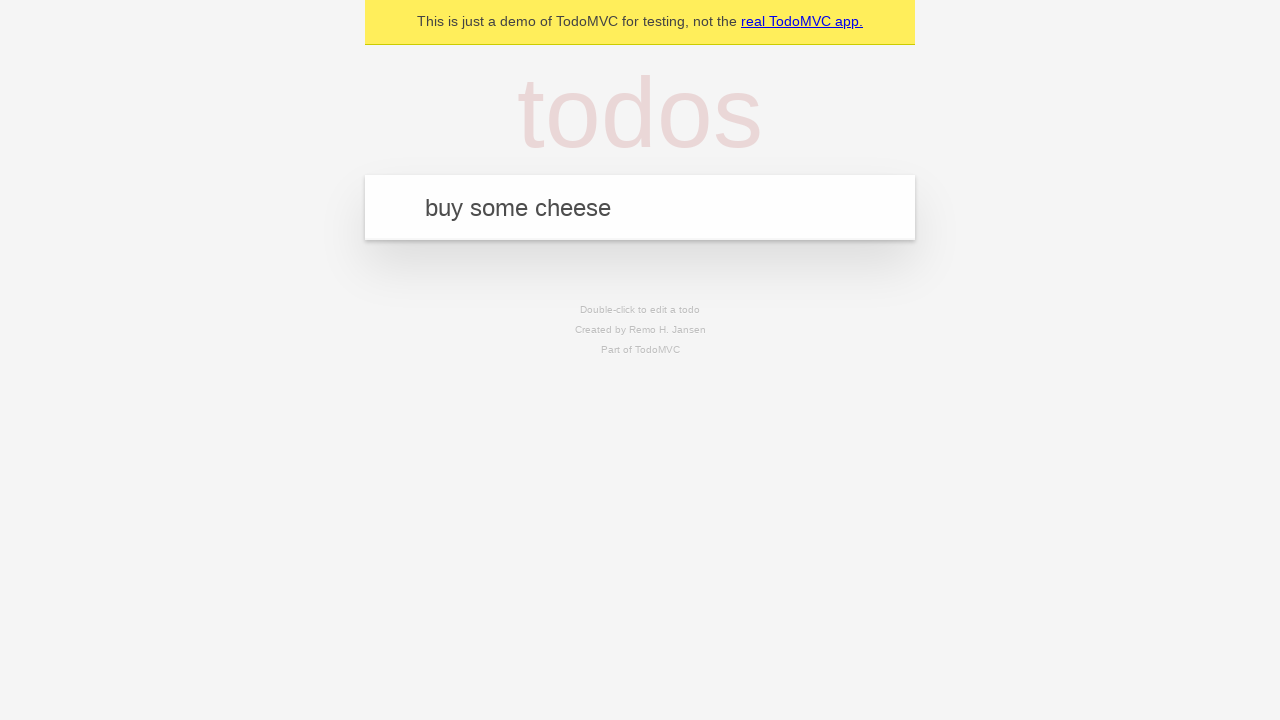

Pressed Enter to create first todo item on internal:attr=[placeholder="What needs to be done?"i]
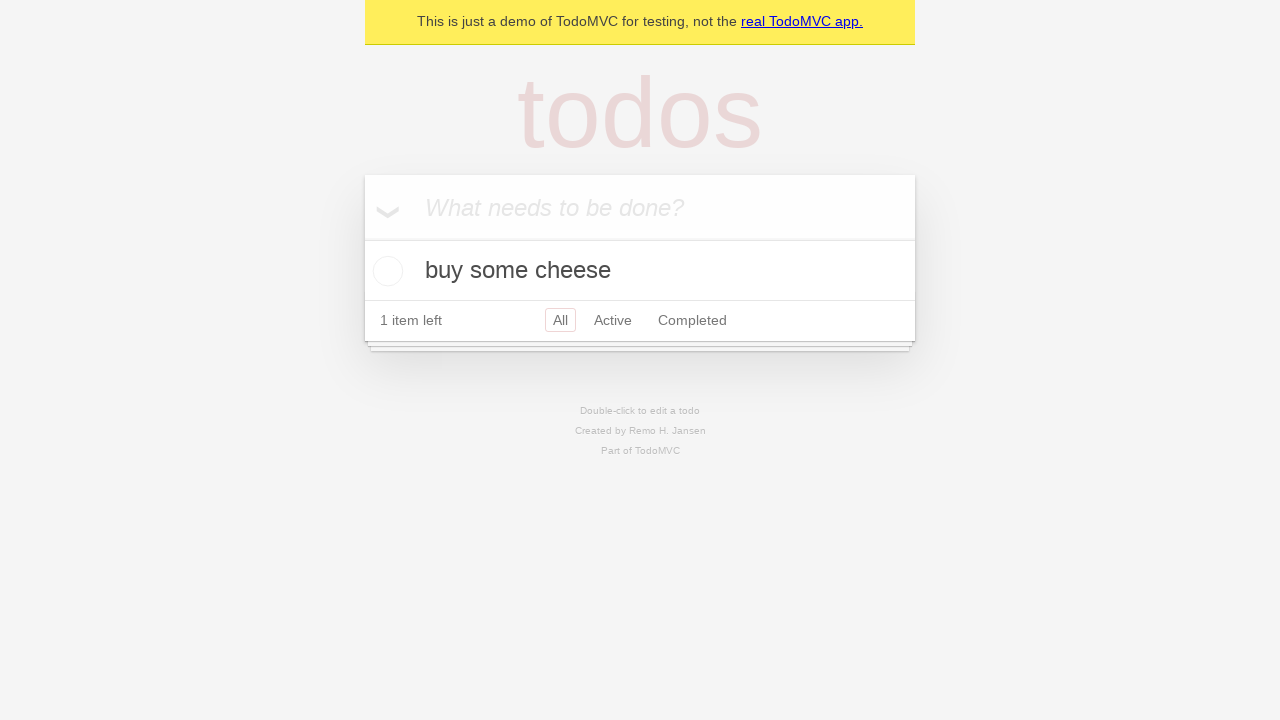

Filled todo input with 'feed the cat' on internal:attr=[placeholder="What needs to be done?"i]
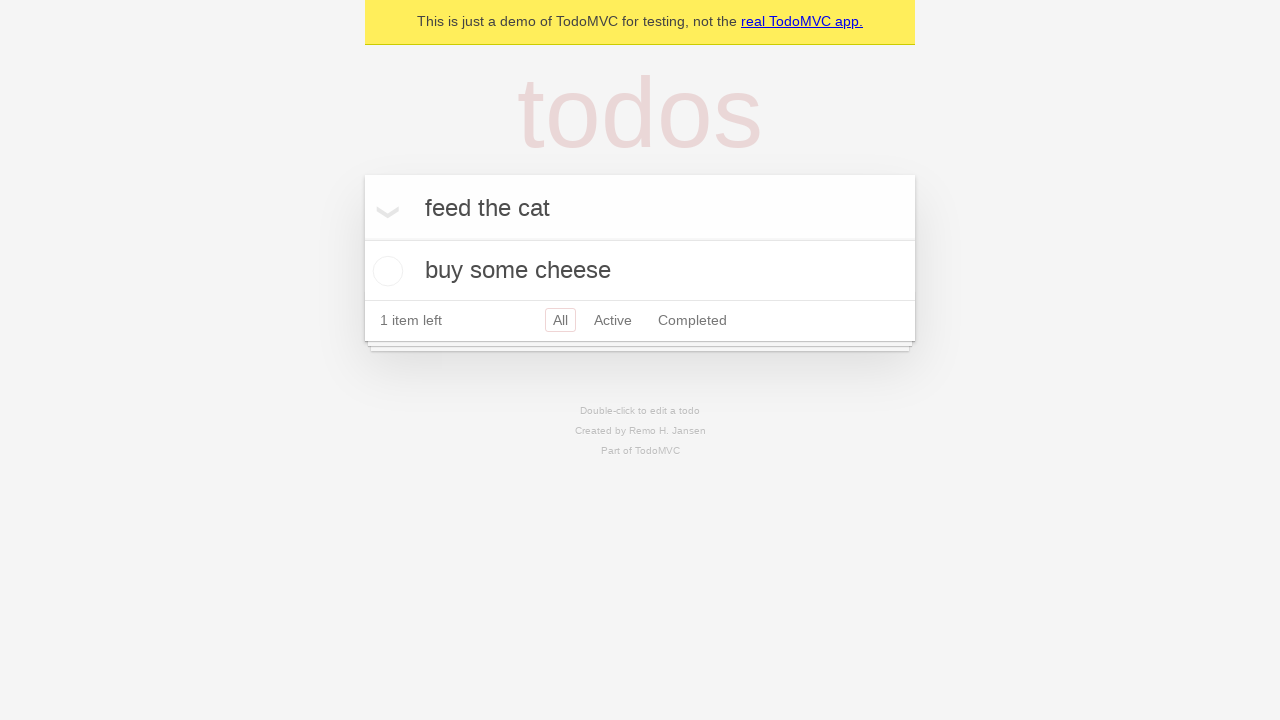

Pressed Enter to create second todo item on internal:attr=[placeholder="What needs to be done?"i]
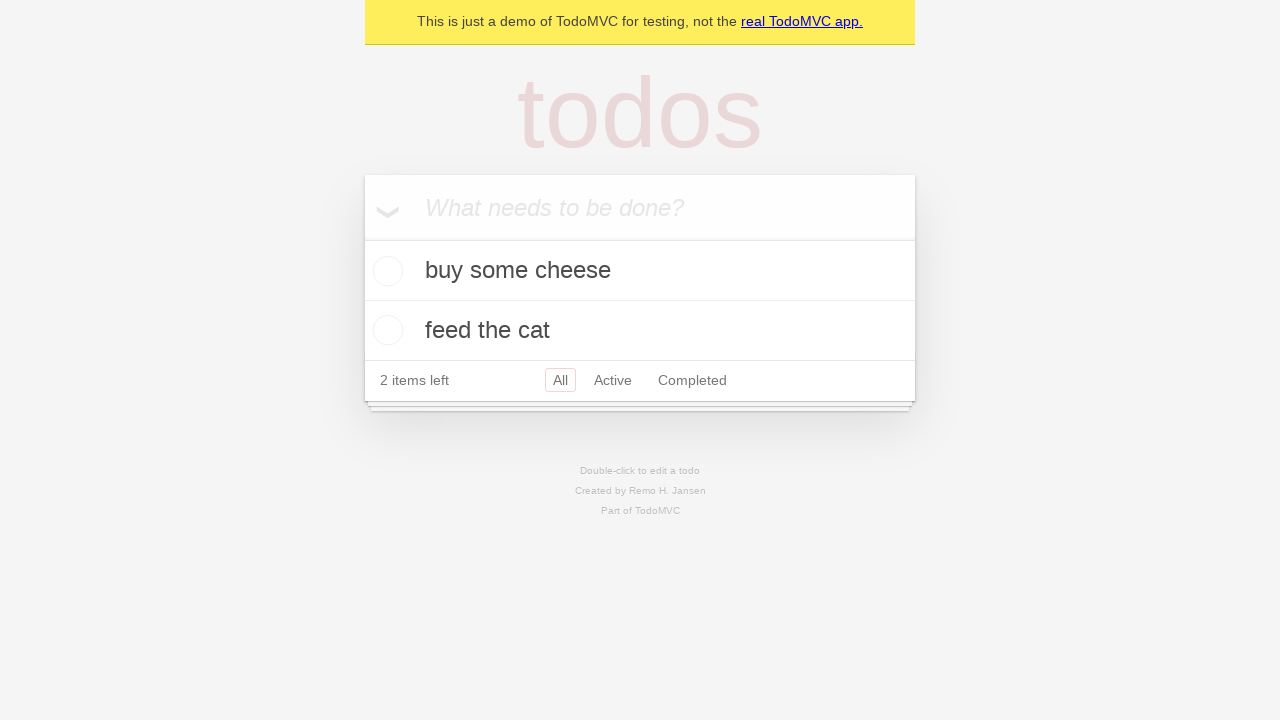

Located all todo items
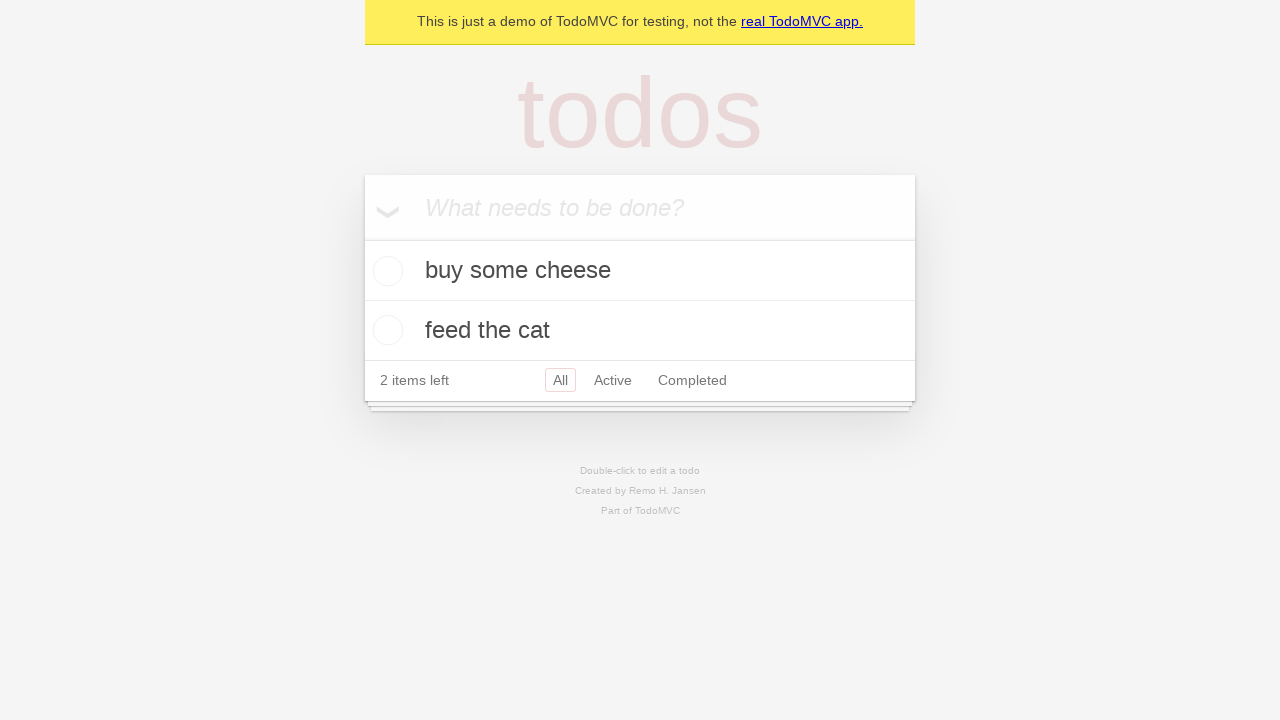

Located checkbox for first todo item
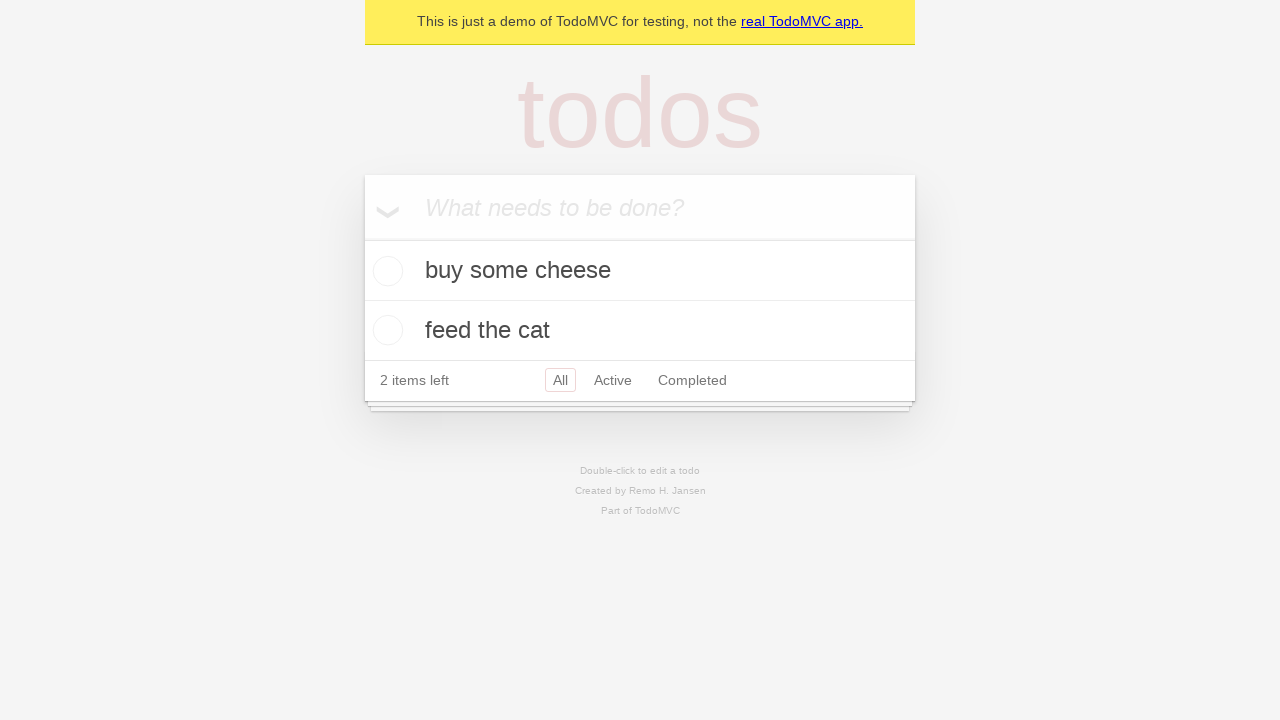

Checked the first todo item at (385, 271) on internal:testid=[data-testid="todo-item"s] >> nth=0 >> internal:role=checkbox
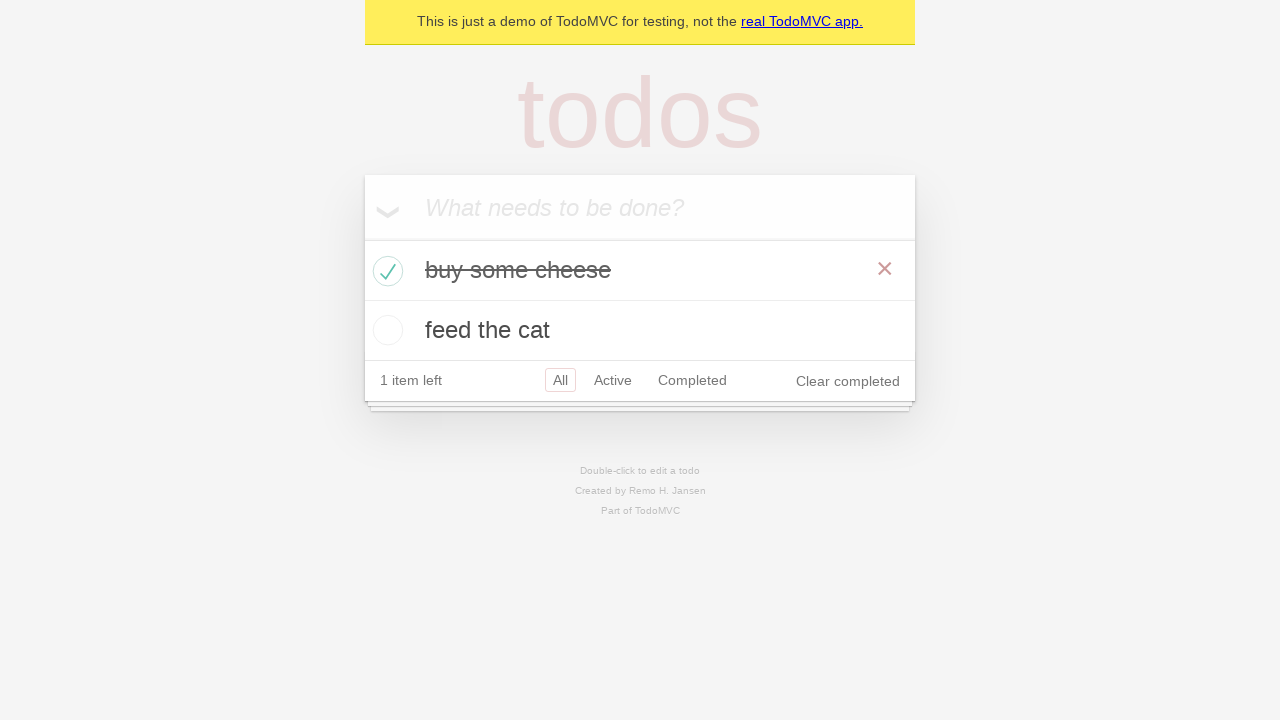

Reloaded the page
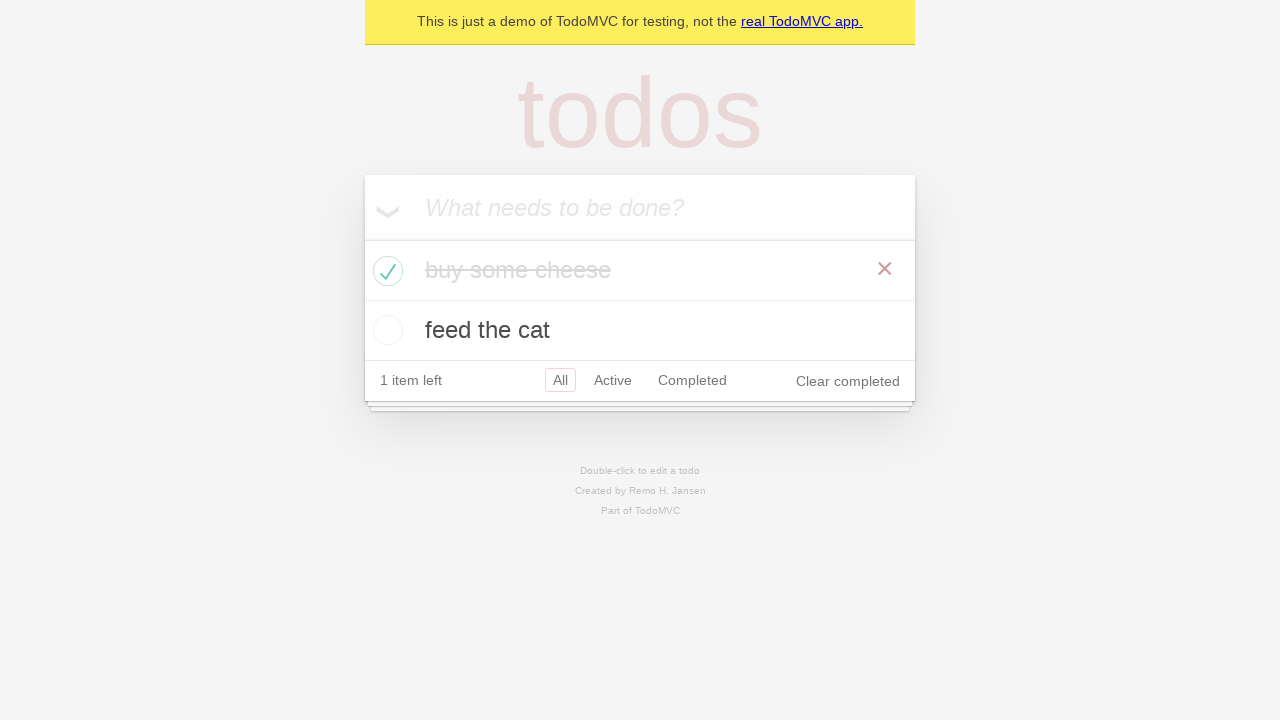

Waited for todo items to load after page reload
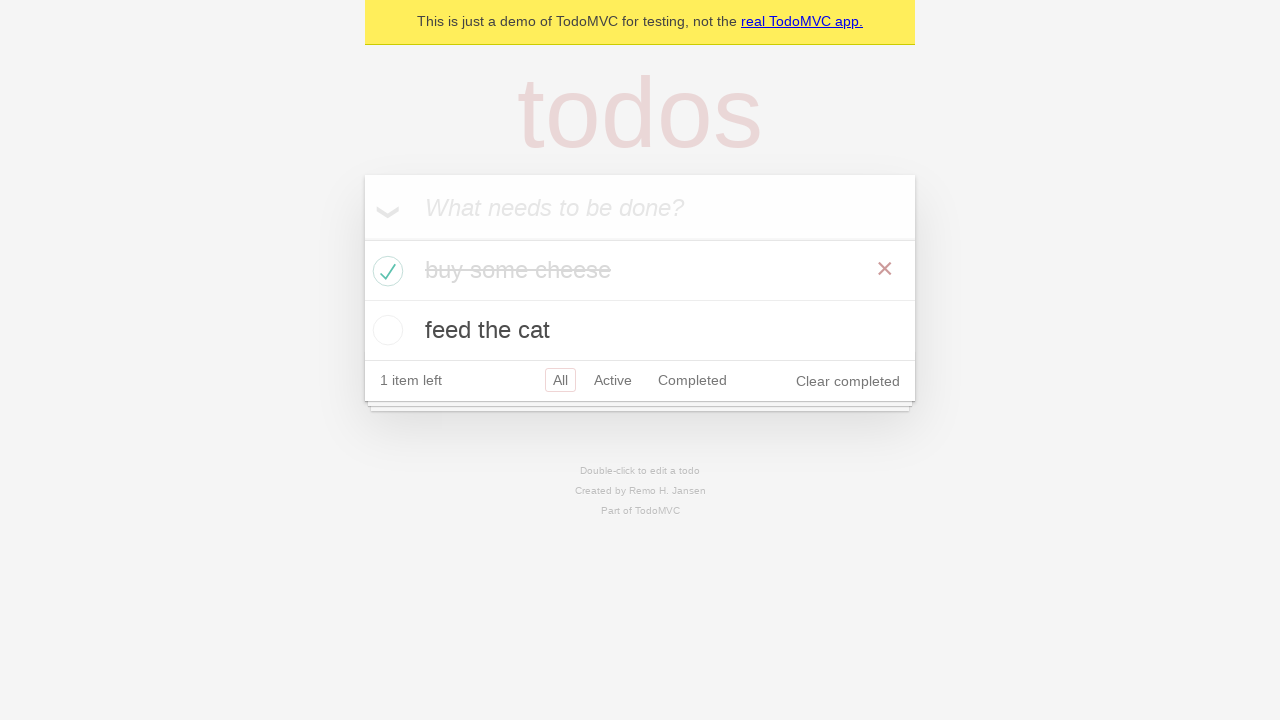

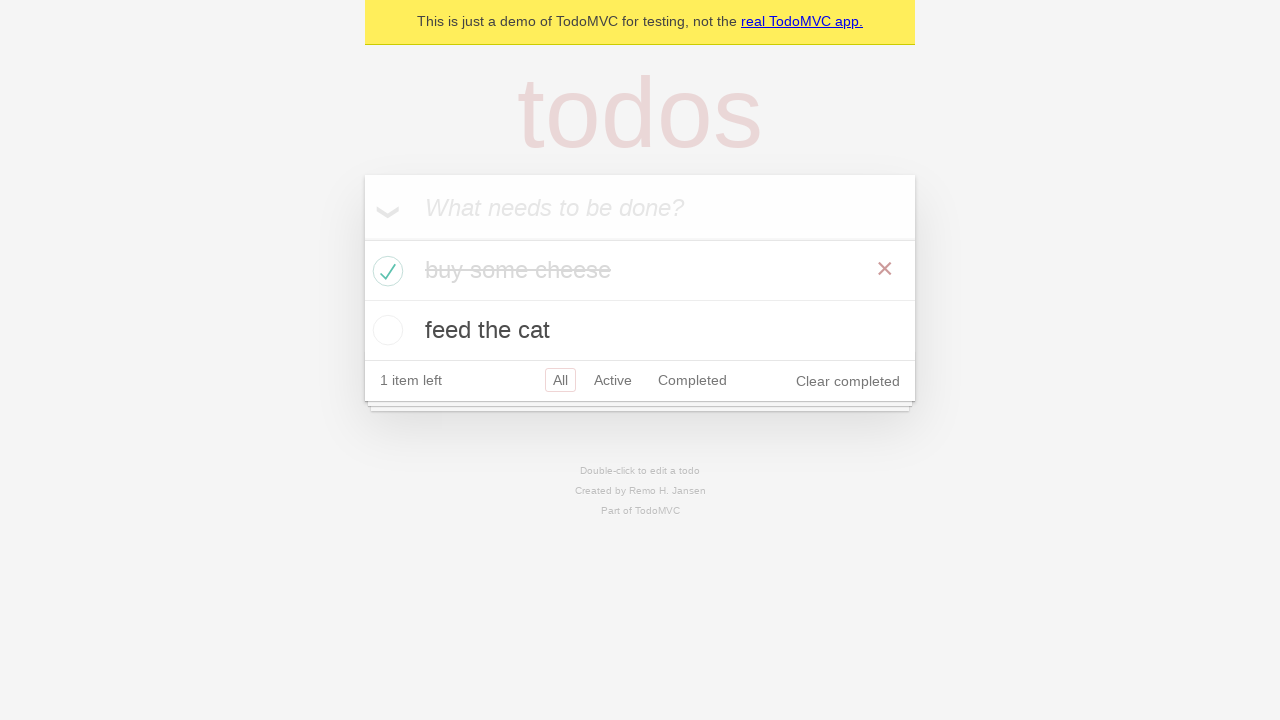